Tests un-marking items as complete by checking then unchecking the checkbox

Starting URL: https://demo.playwright.dev/todomvc

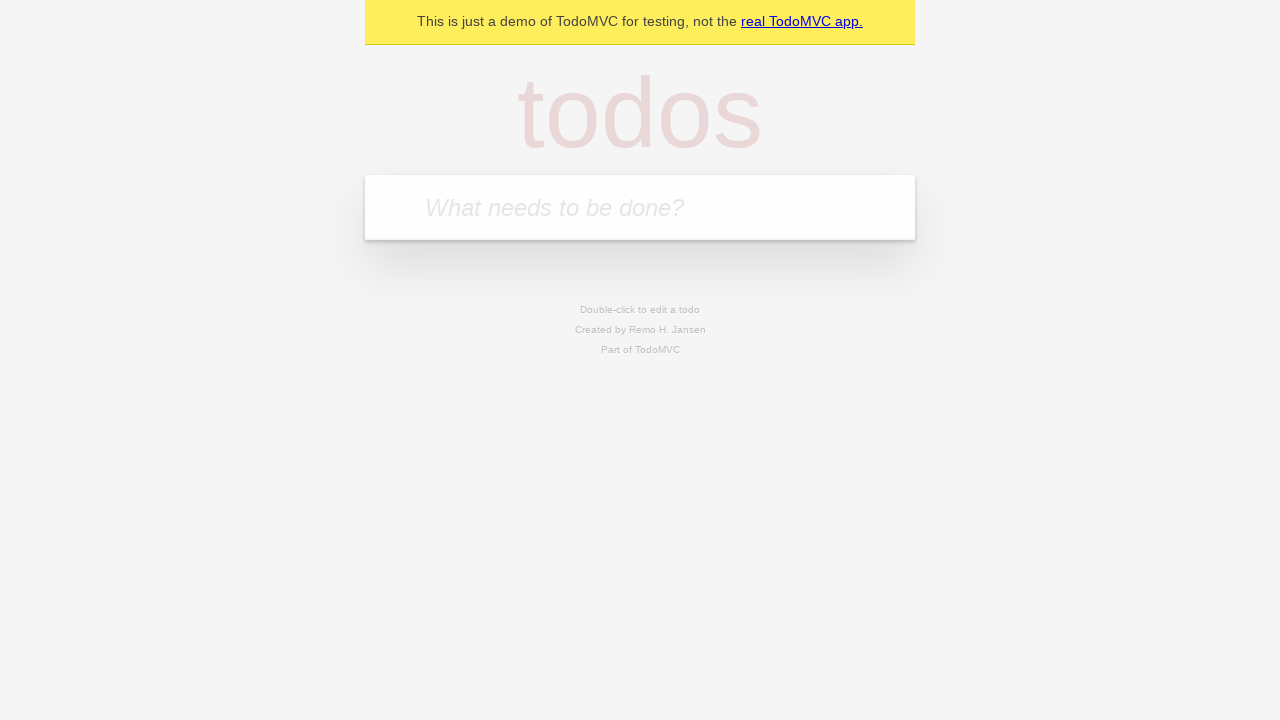

Filled input field with 'buy some cheese' on internal:attr=[placeholder="What needs to be done?"i]
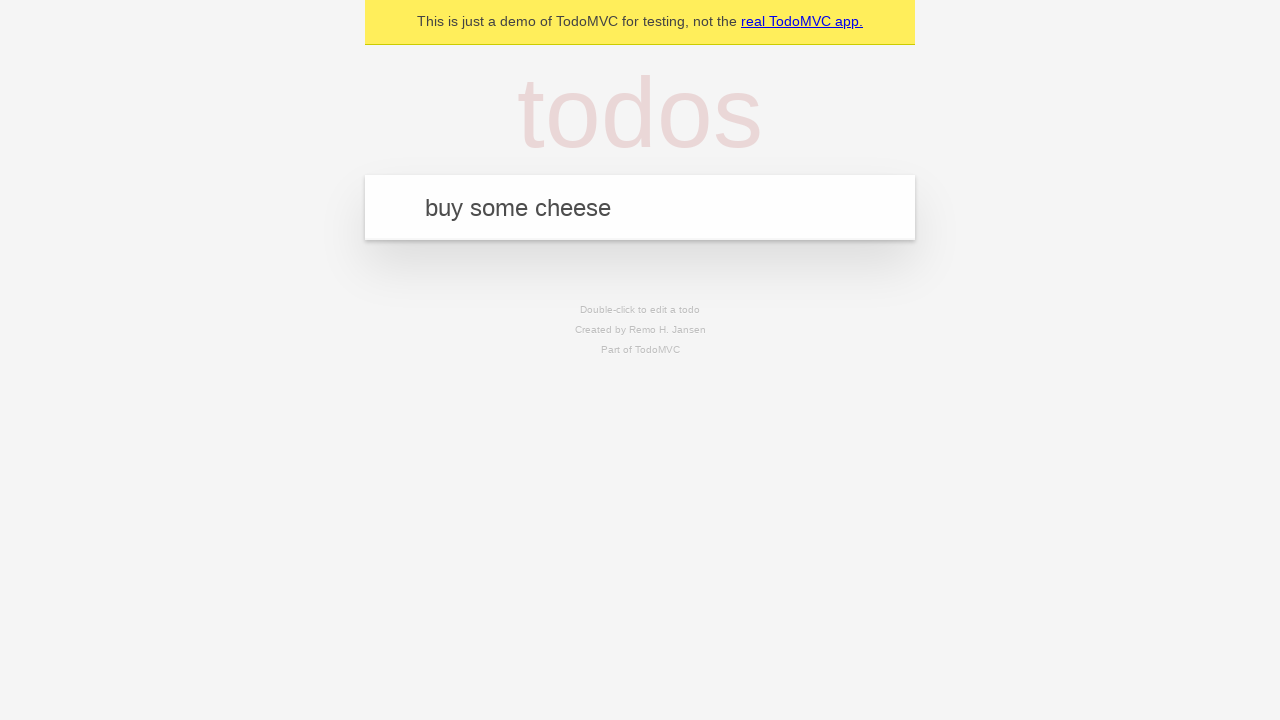

Pressed Enter to create first todo item on internal:attr=[placeholder="What needs to be done?"i]
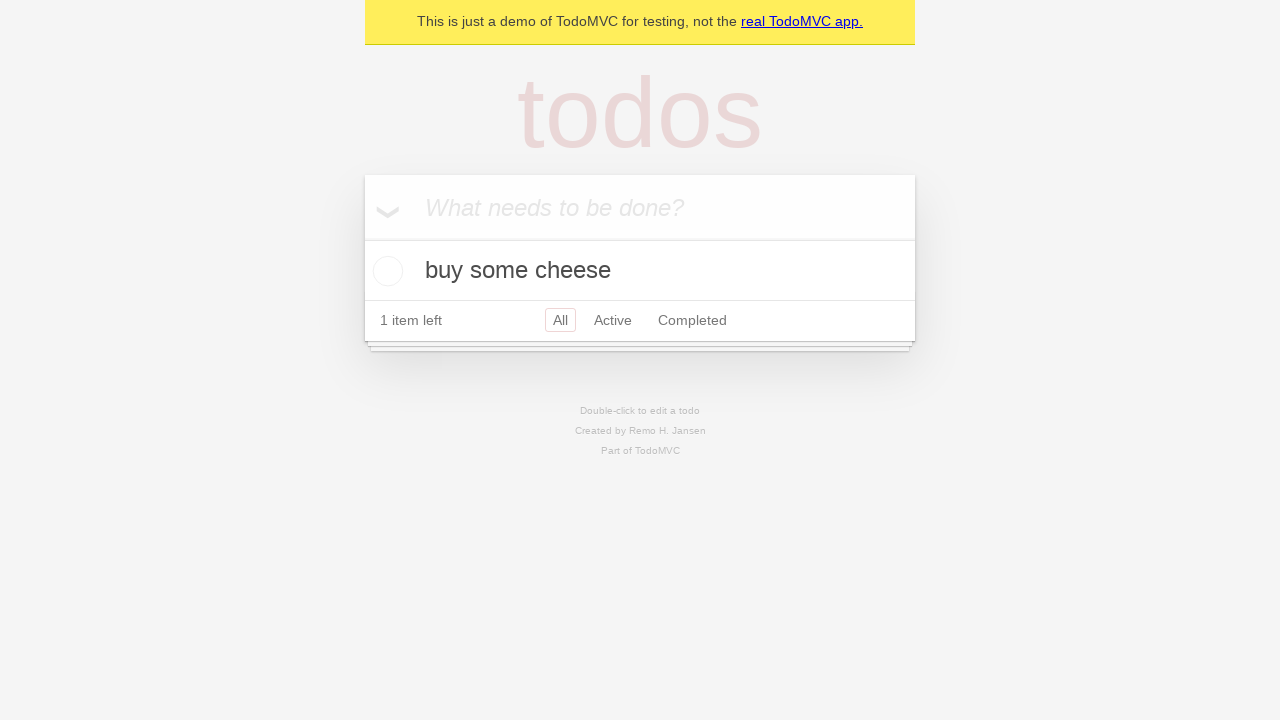

Filled input field with 'feed the cat' on internal:attr=[placeholder="What needs to be done?"i]
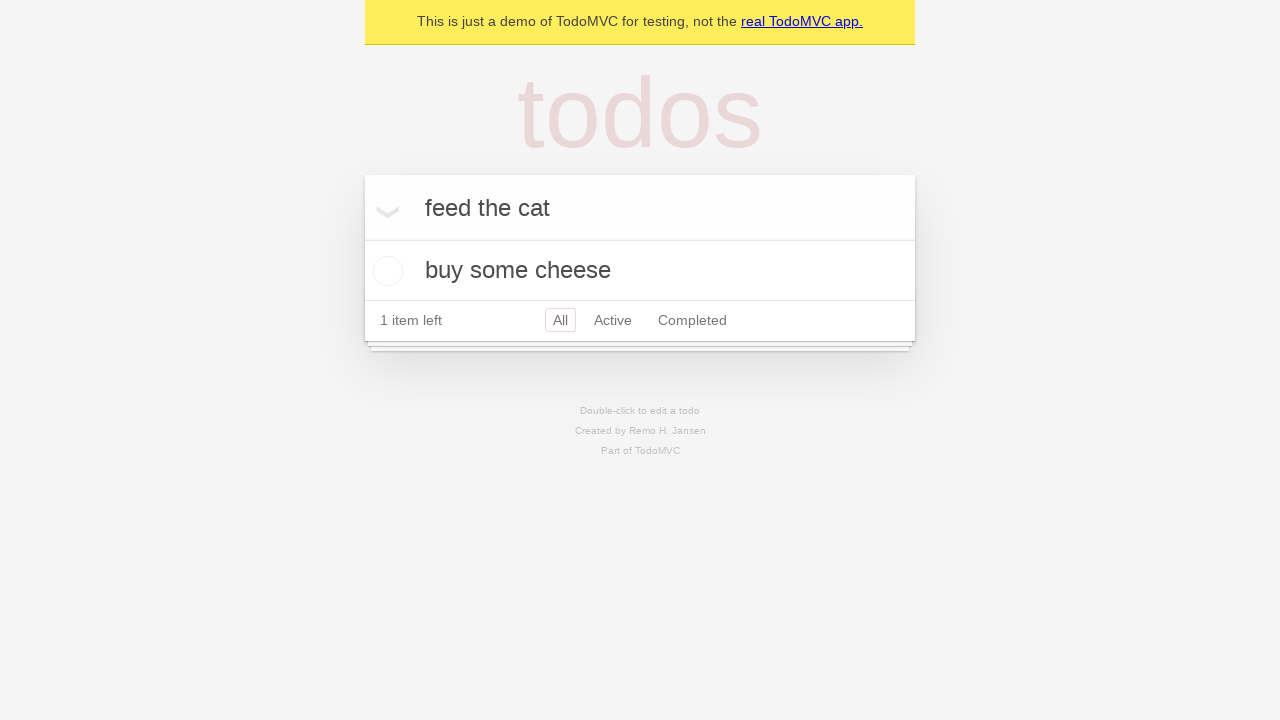

Pressed Enter to create second todo item on internal:attr=[placeholder="What needs to be done?"i]
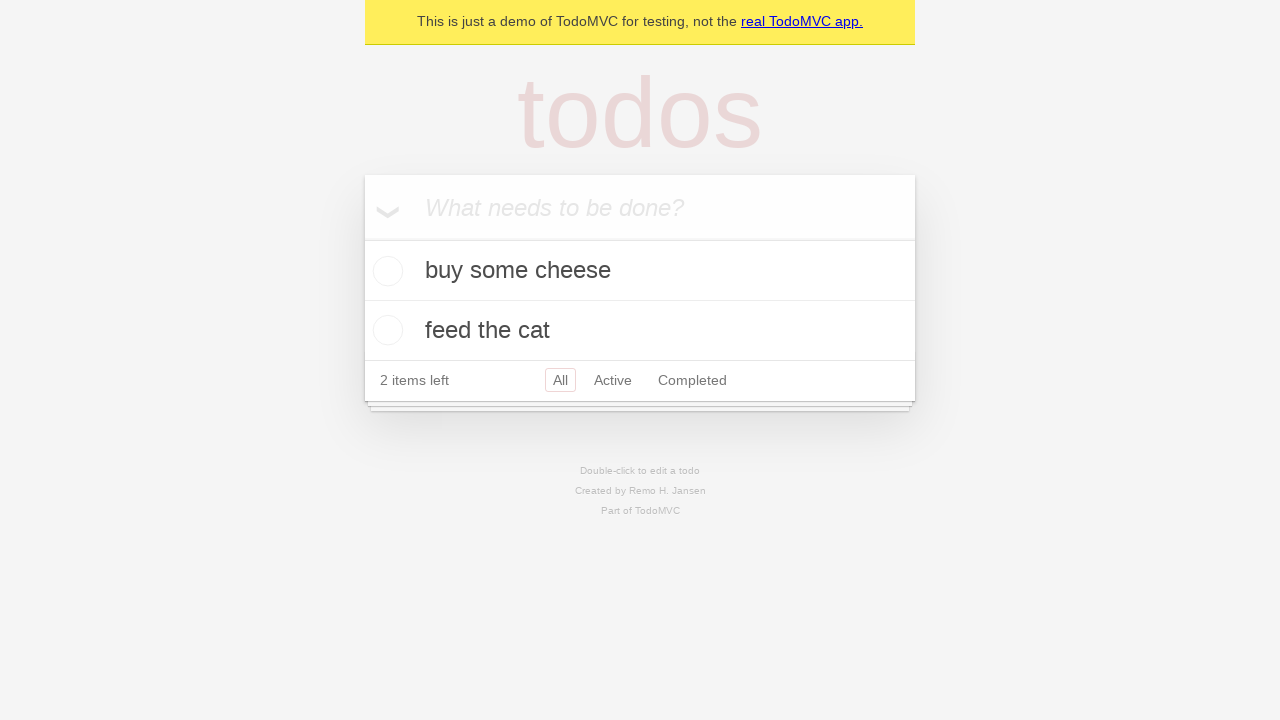

Waited for second todo item to appear
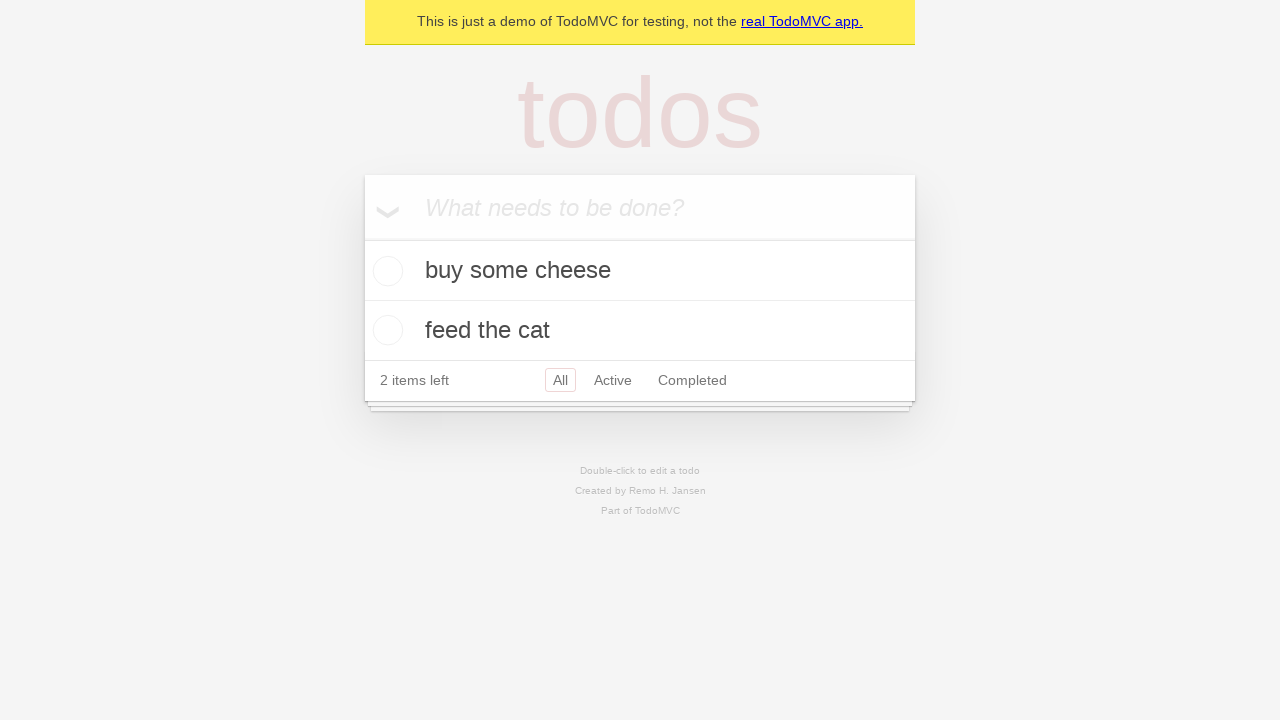

Checked the first todo item as complete at (385, 271) on [data-testid='todo-item'] >> nth=0 >> internal:role=checkbox
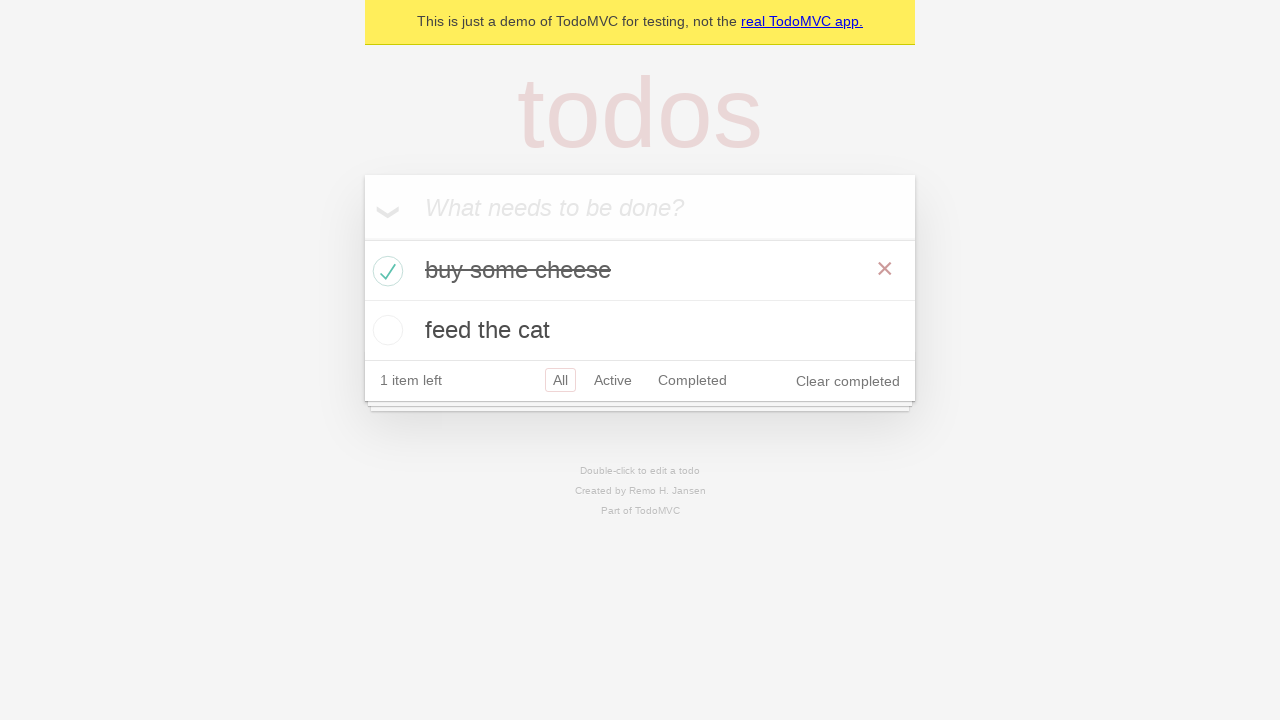

Unchecked the first todo item to mark it as incomplete at (385, 271) on [data-testid='todo-item'] >> nth=0 >> internal:role=checkbox
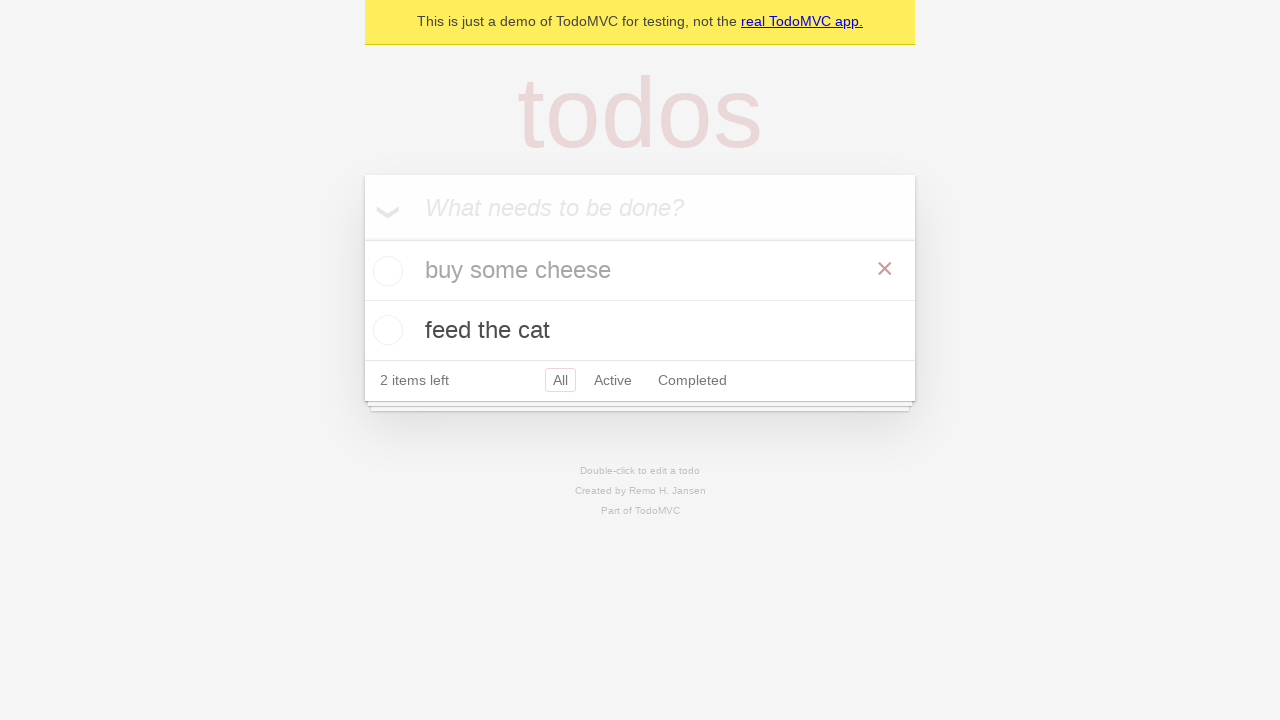

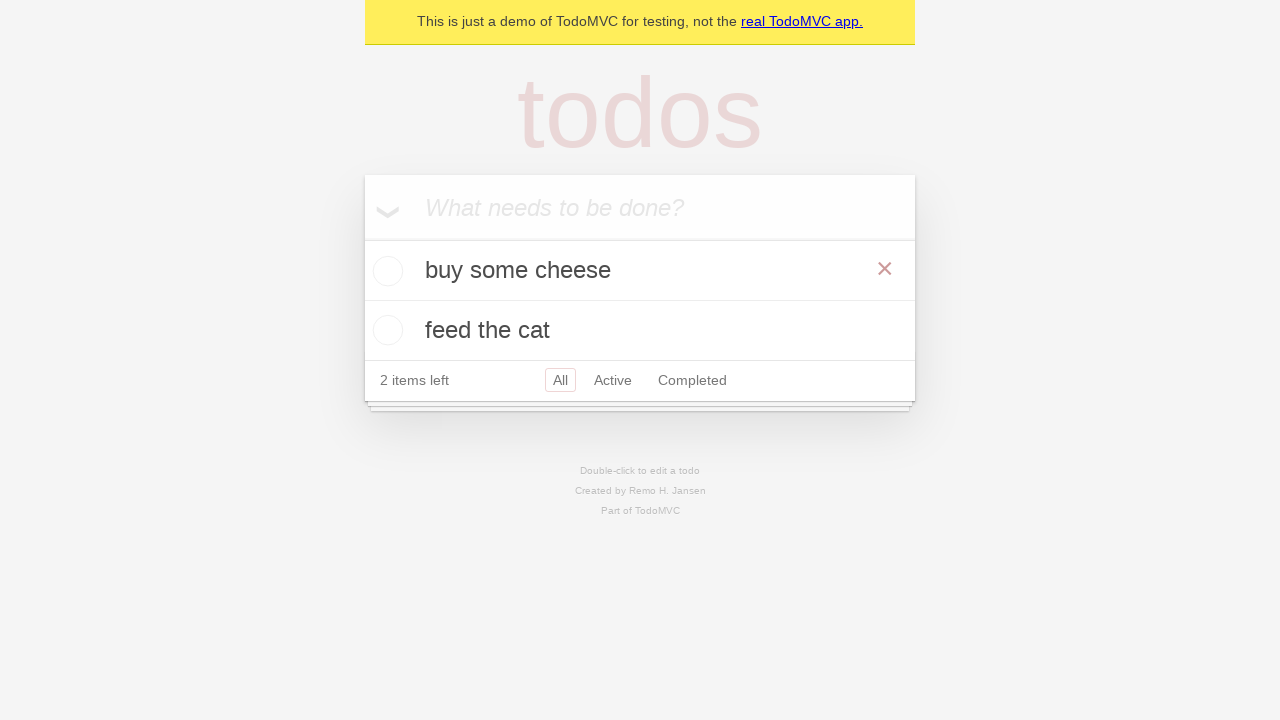